Tests file upload functionality by uploading a file to the upload input field on the demoqa upload-download page

Starting URL: https://demoqa.com/upload-download

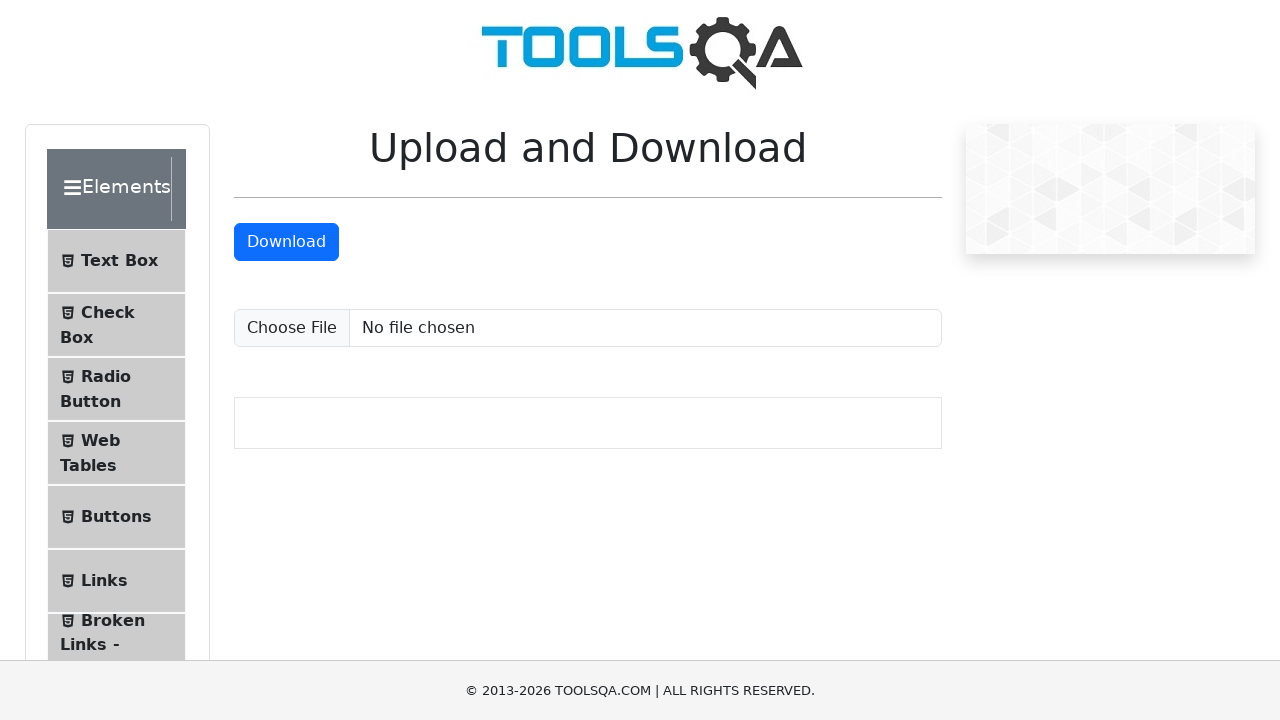

Created temporary test file with content
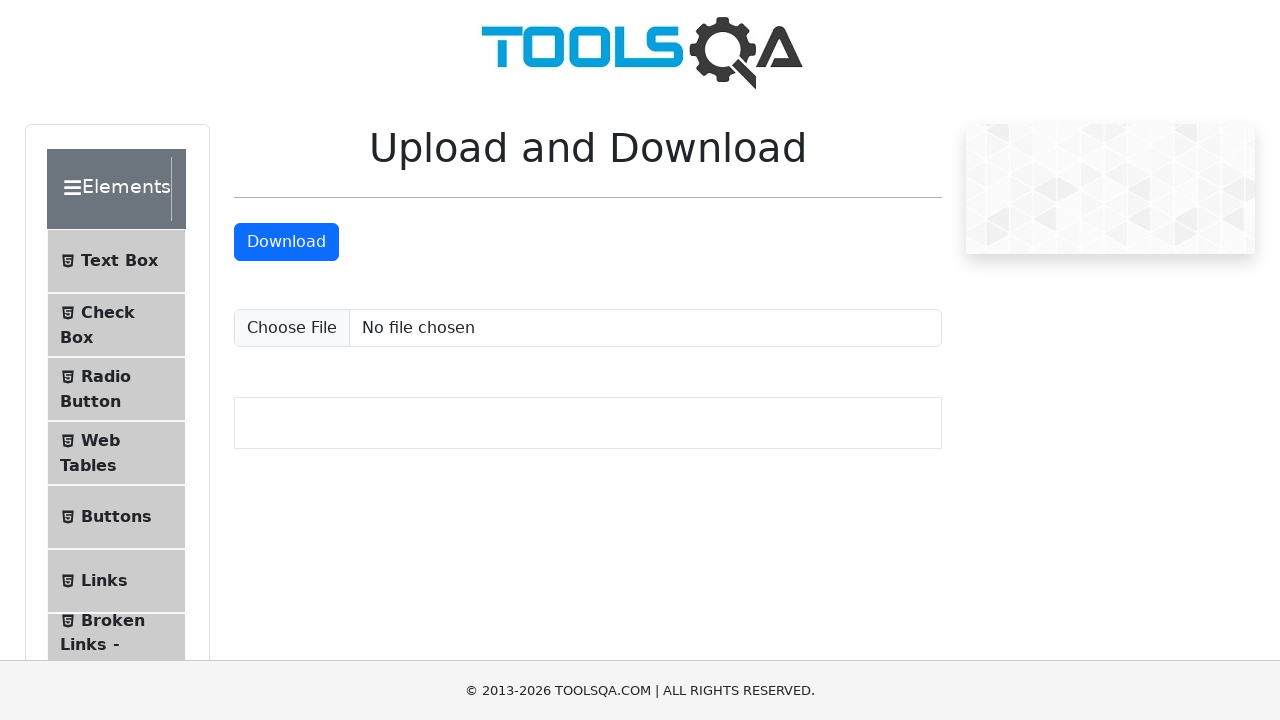

Set file input to upload temporary test file
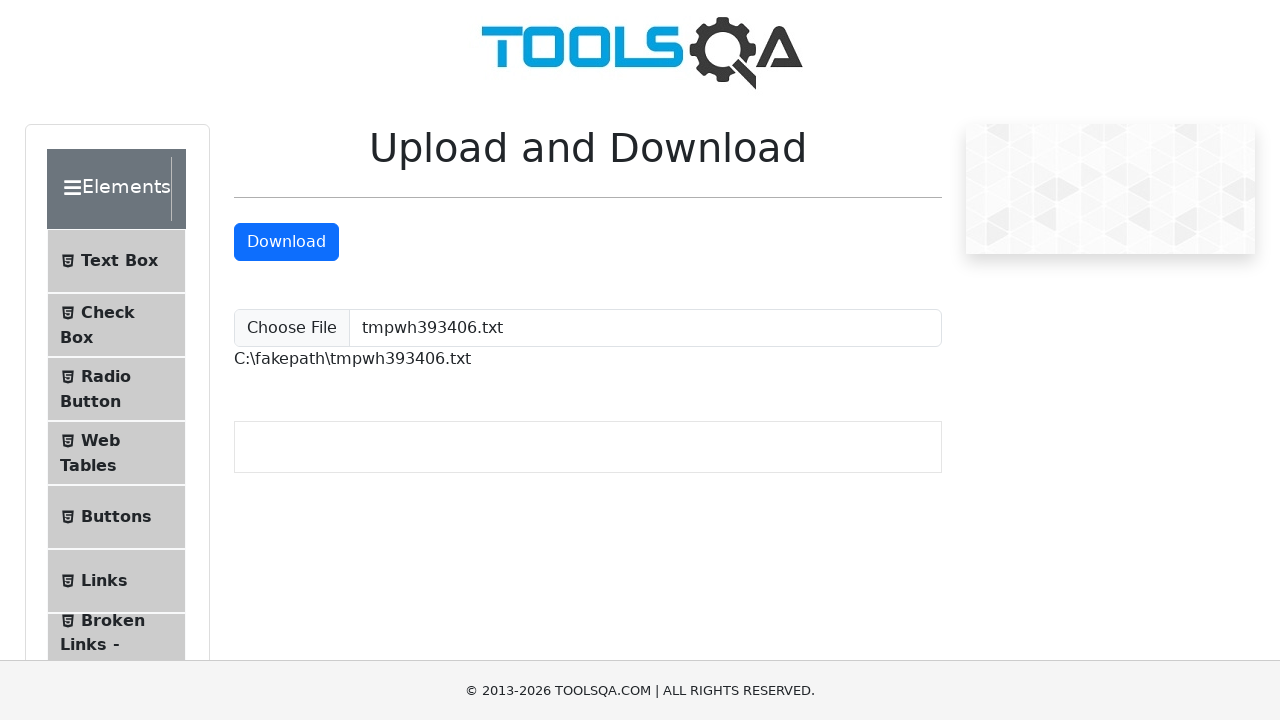

Upload confirmation appeared at #uploadedFilePath
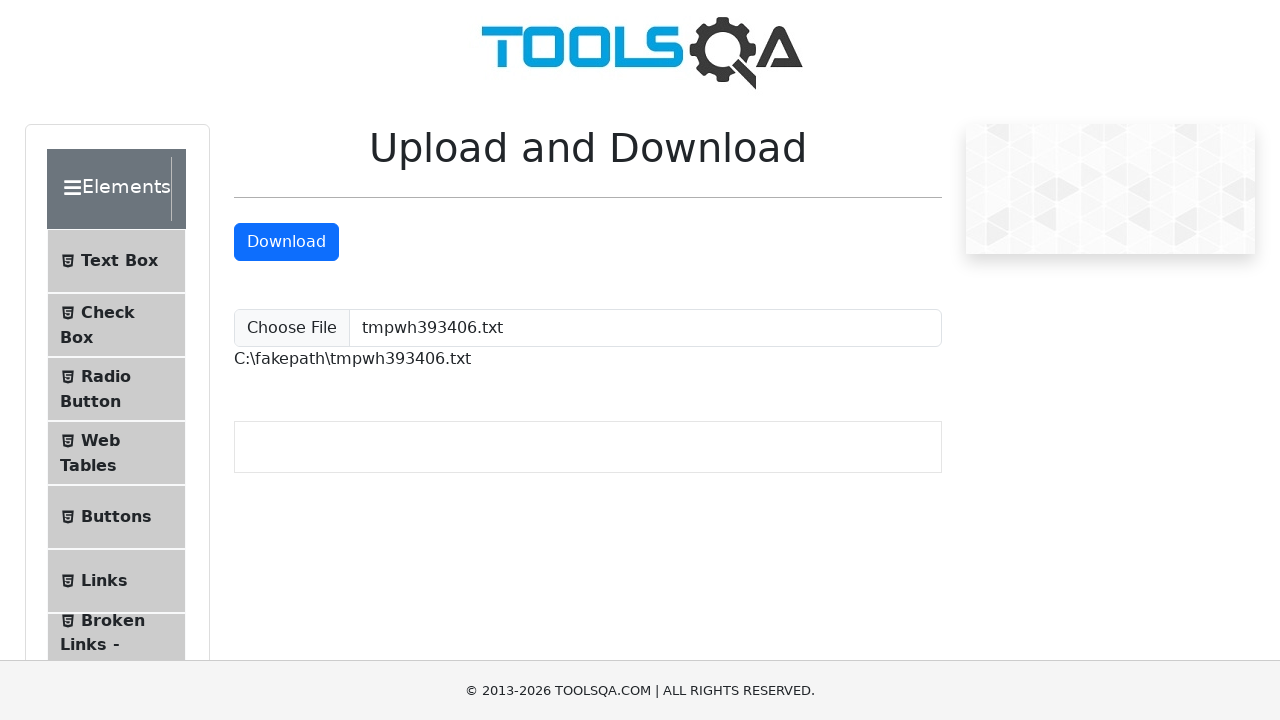

Cleaned up temporary test file
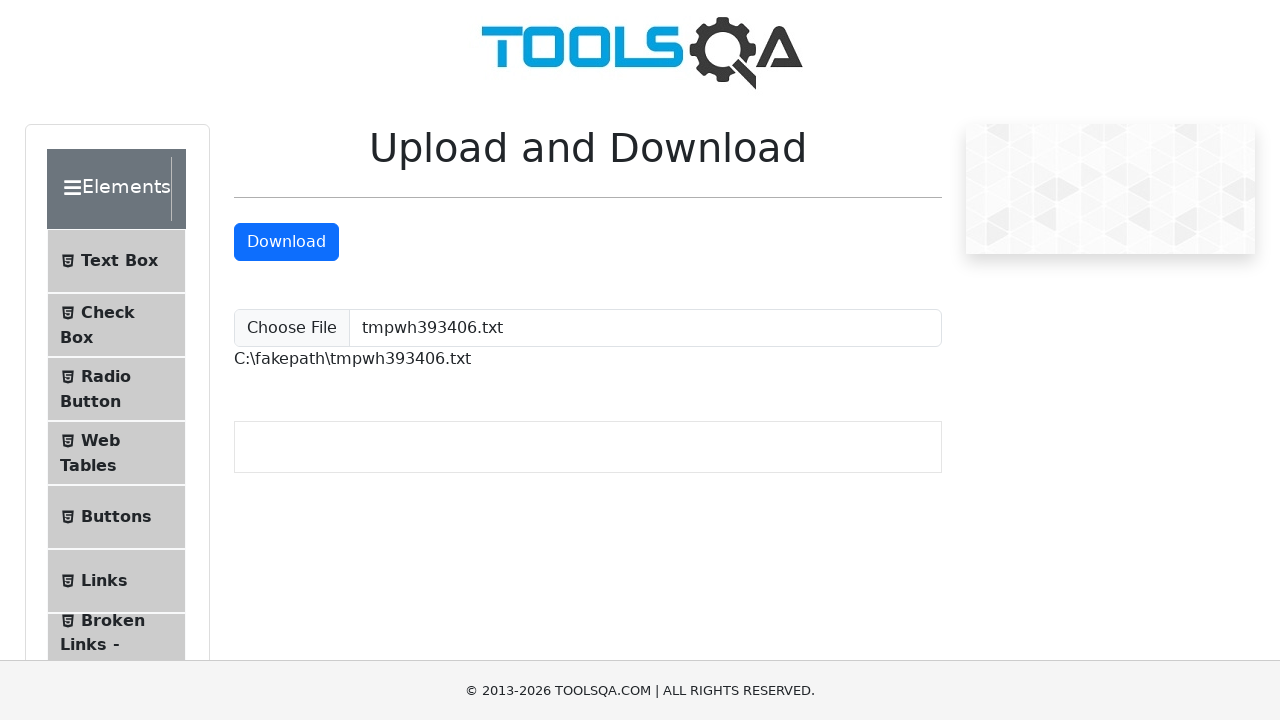

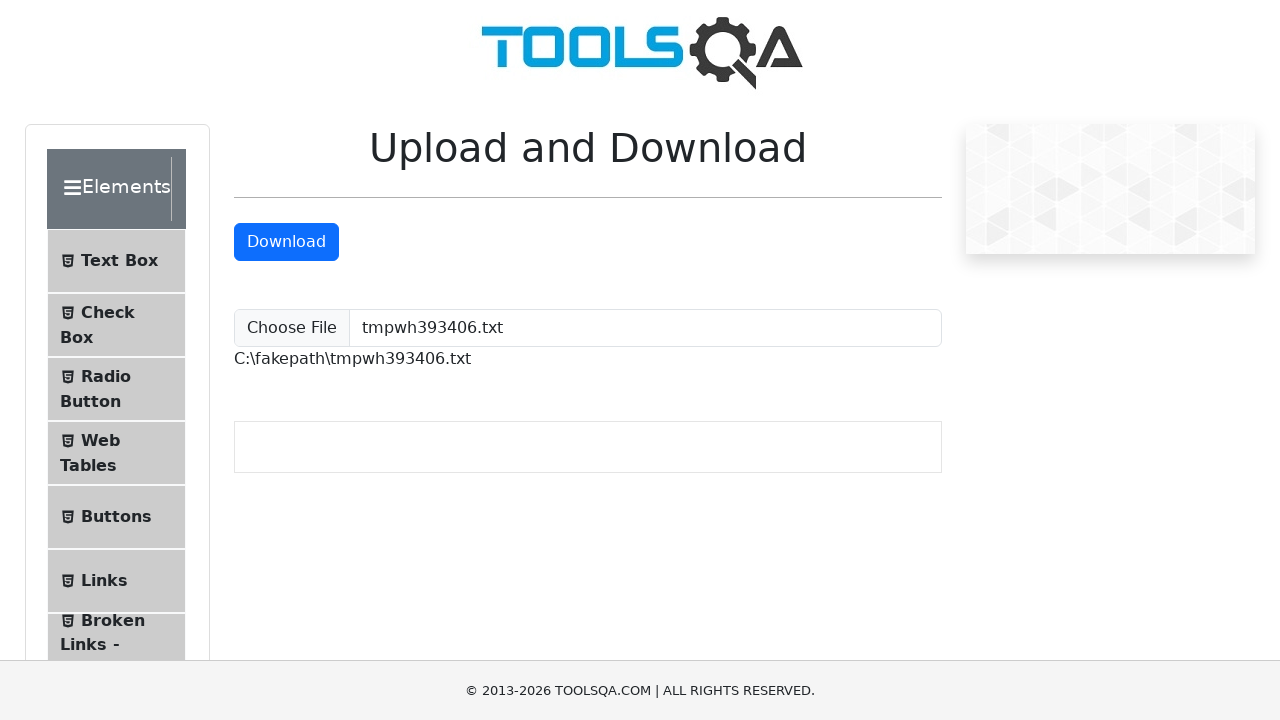